Tests date picker functionality by selecting a specific date (June 15, 2027) through the calendar widget and verifying the selection is correctly populated in the input fields.

Starting URL: https://rahulshettyacademy.com/seleniumPractise/#/offers

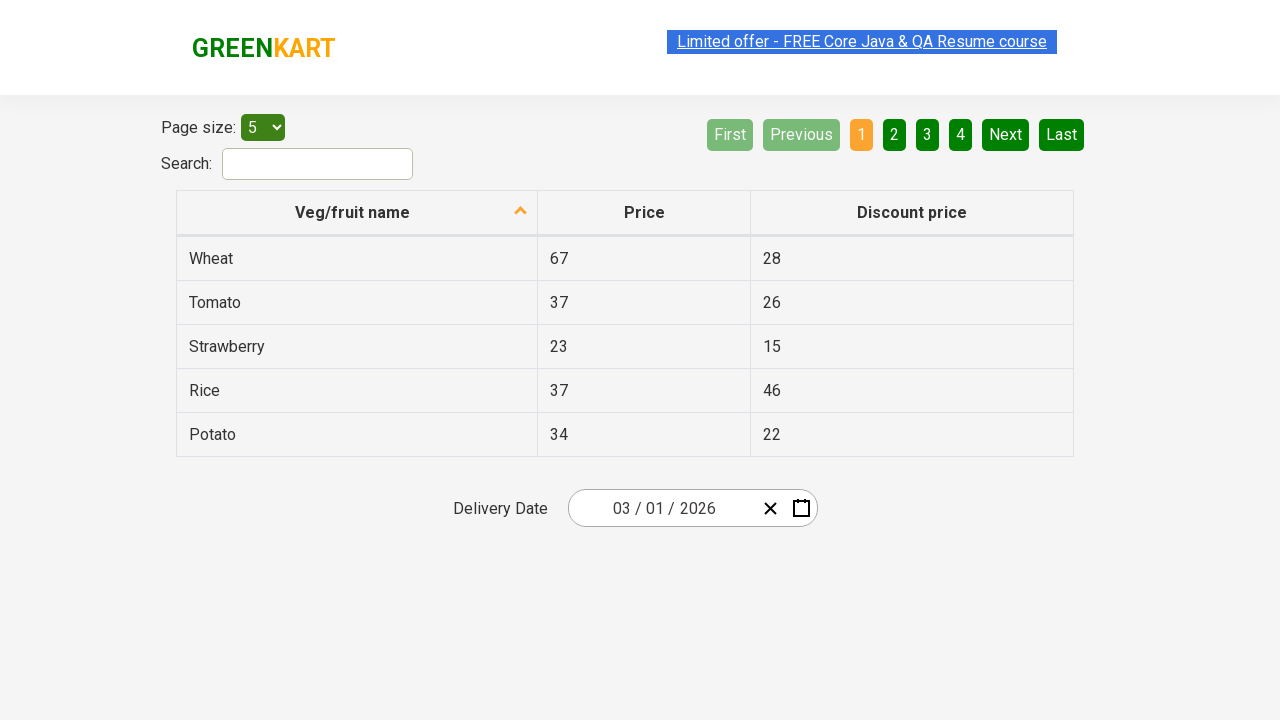

Waited 5 seconds for page to load
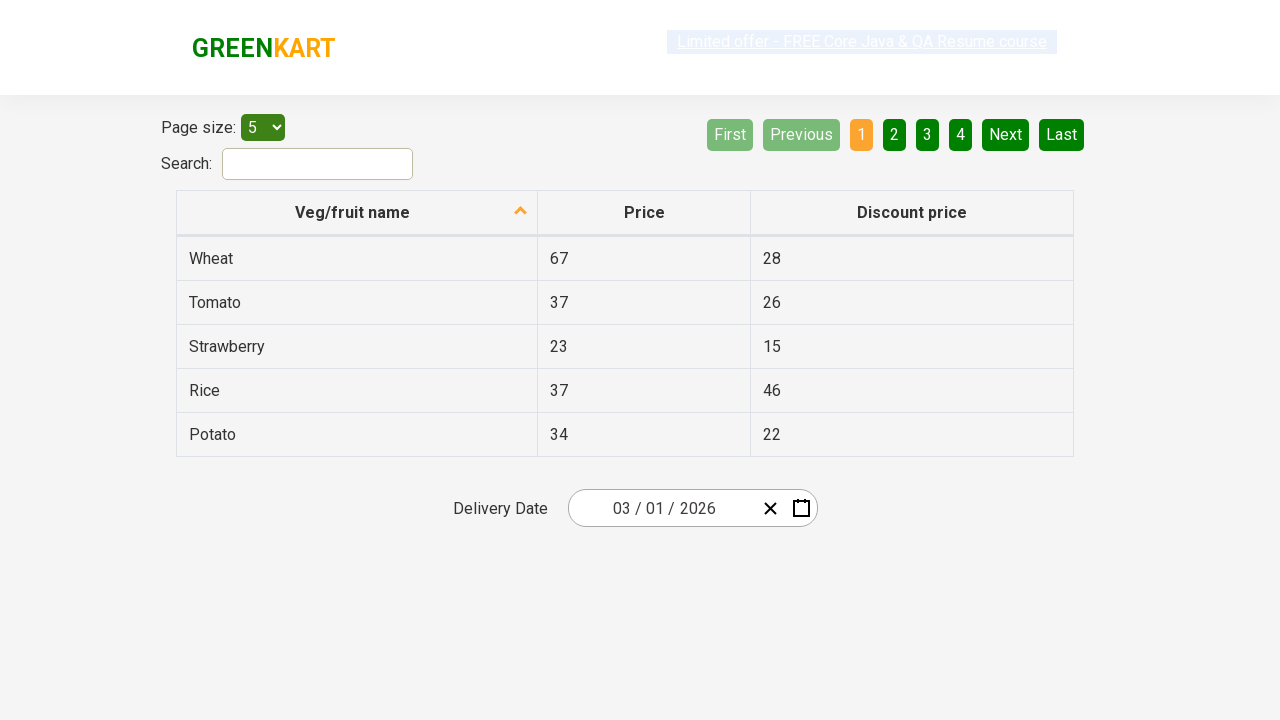

Clicked date picker input group to open calendar widget at (662, 508) on .react-date-picker__inputGroup
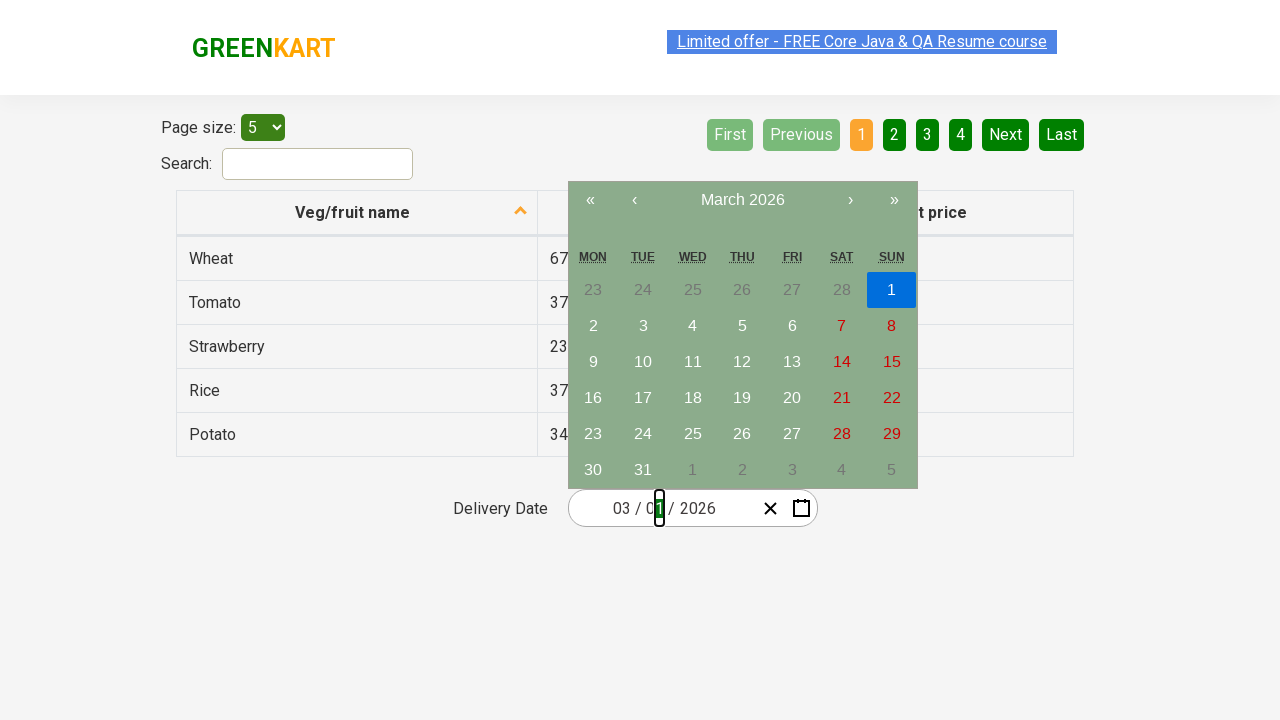

Clicked navigation label to navigate to month view at (742, 200) on .react-calendar__navigation__label
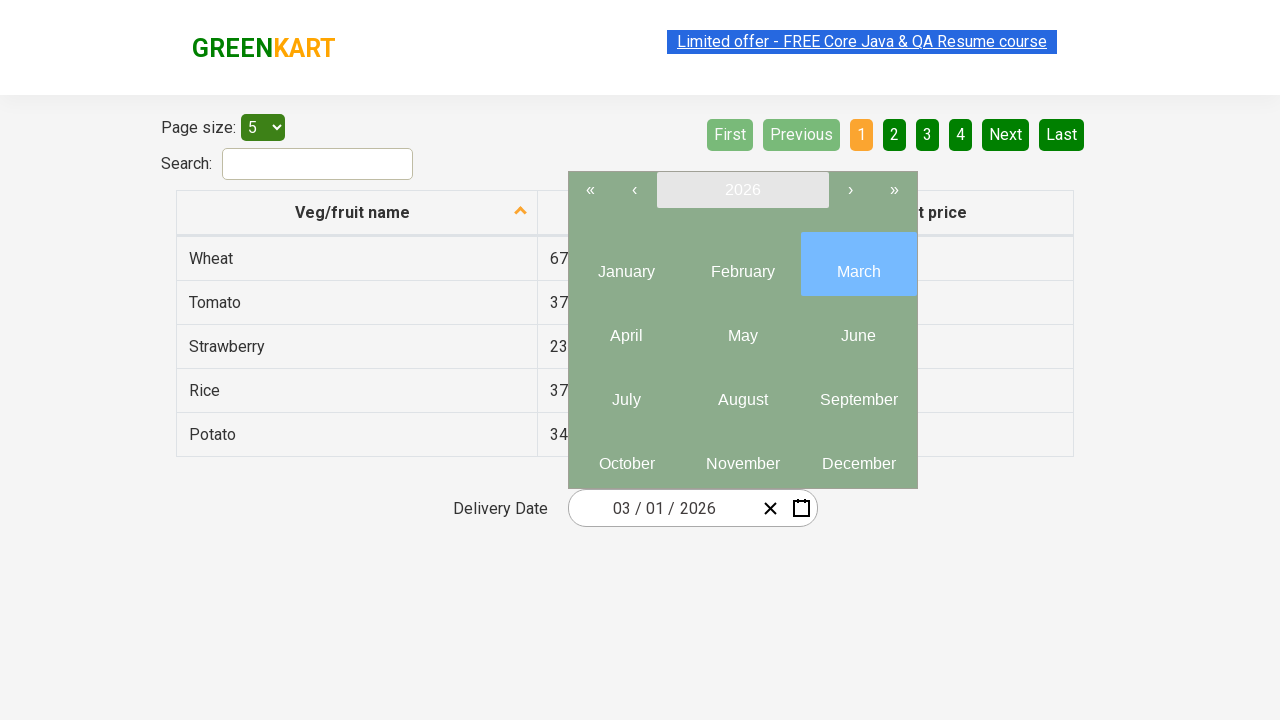

Clicked navigation label again to navigate to year view at (742, 190) on .react-calendar__navigation__label
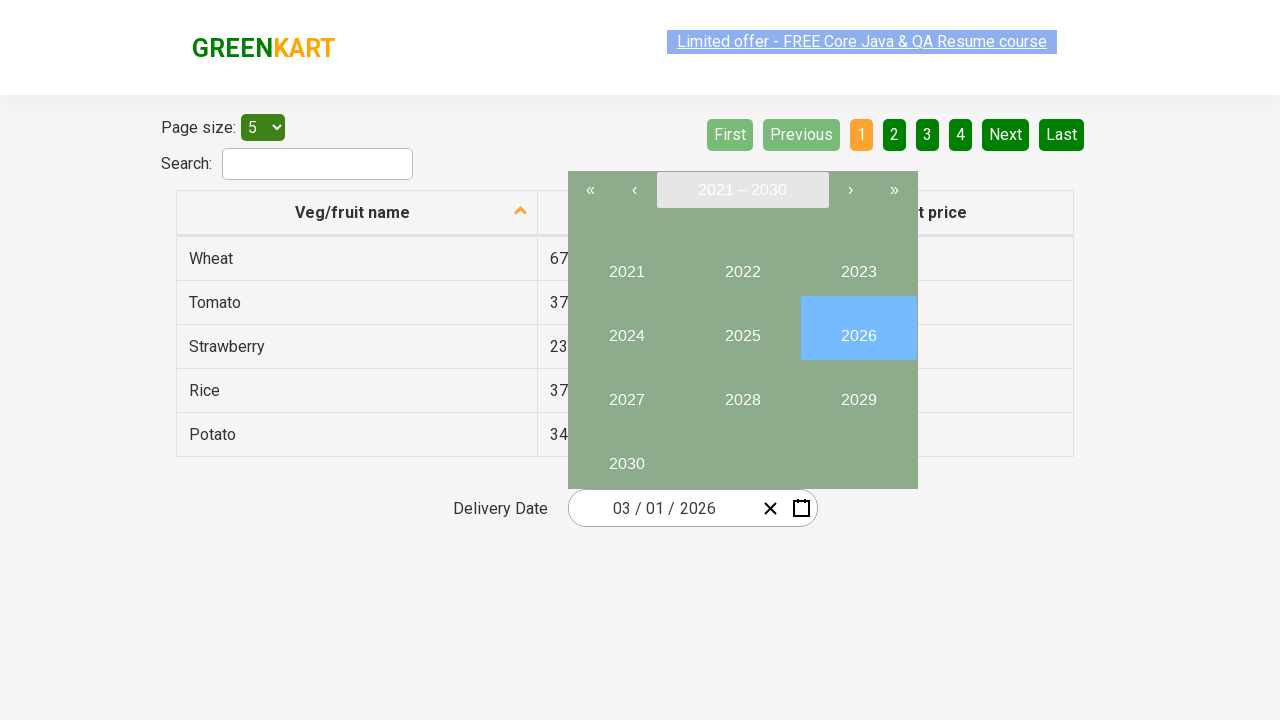

Selected year 2027 from calendar at (626, 392) on button:has-text('2027')
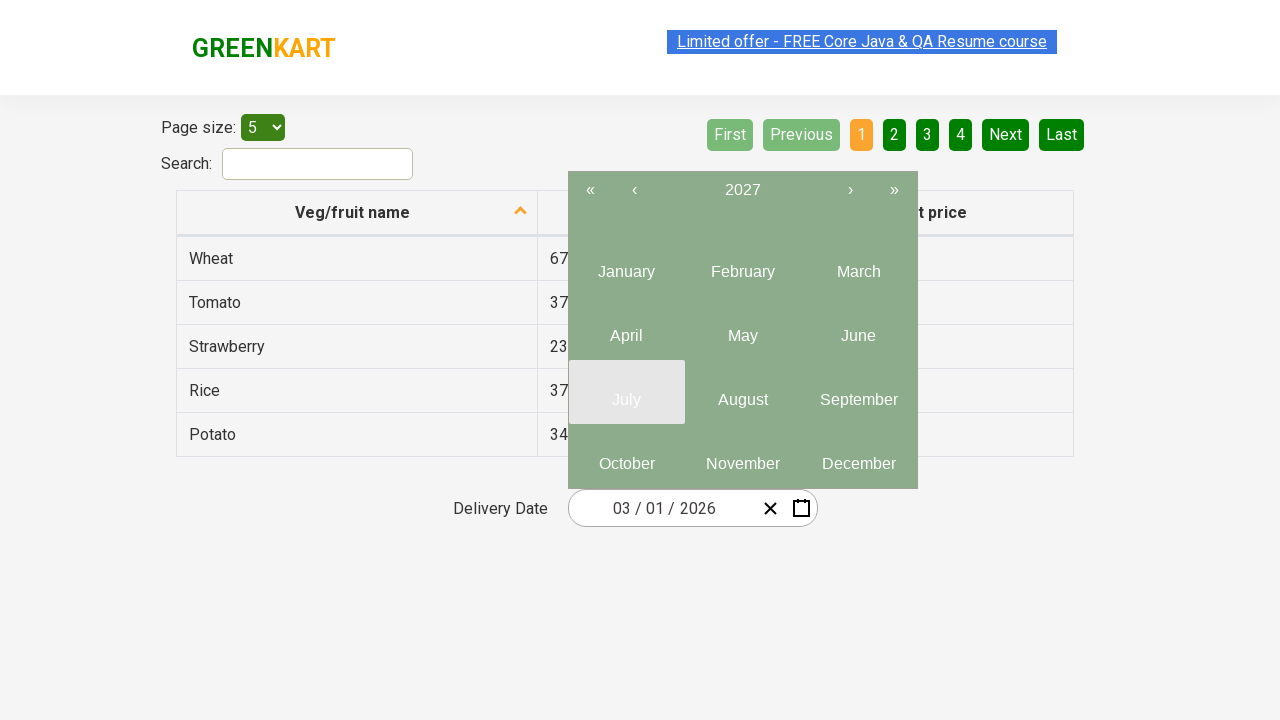

Selected June (month 6) from year 2027 at (858, 328) on .react-calendar__year-view__months__month >> nth=5
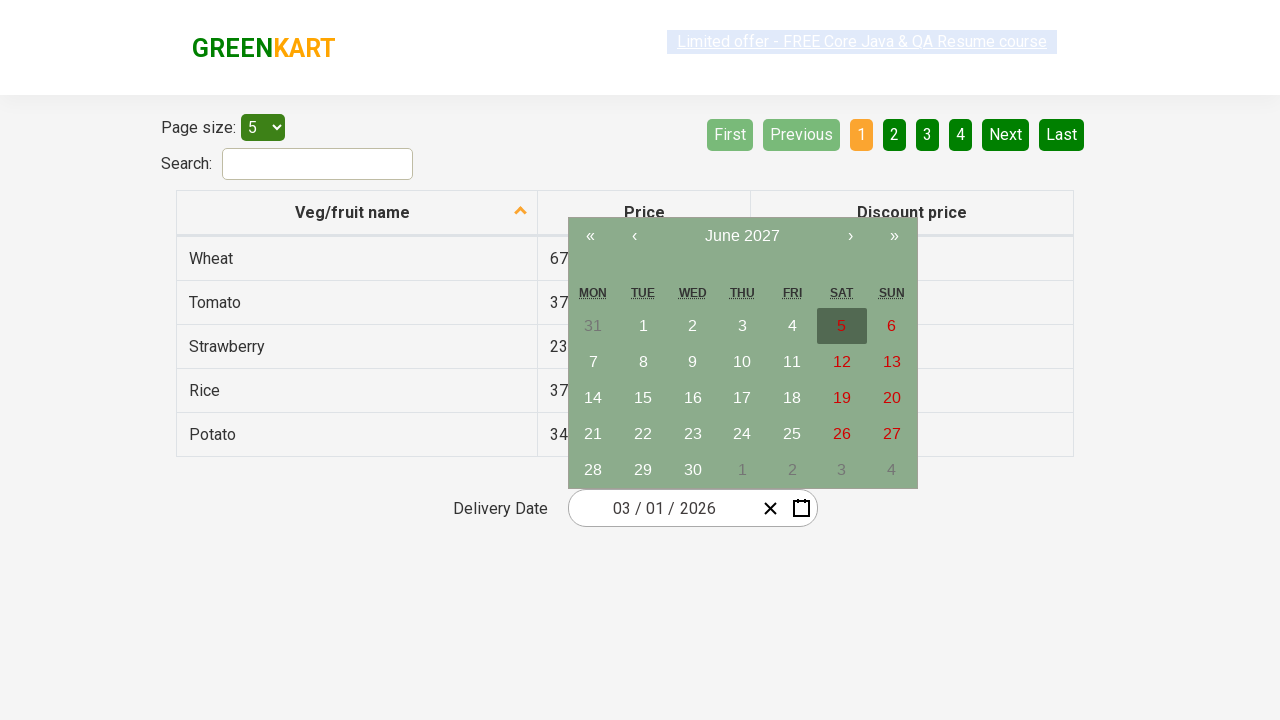

Selected day 15 from June 2027 at (643, 398) on abbr:has-text('15')
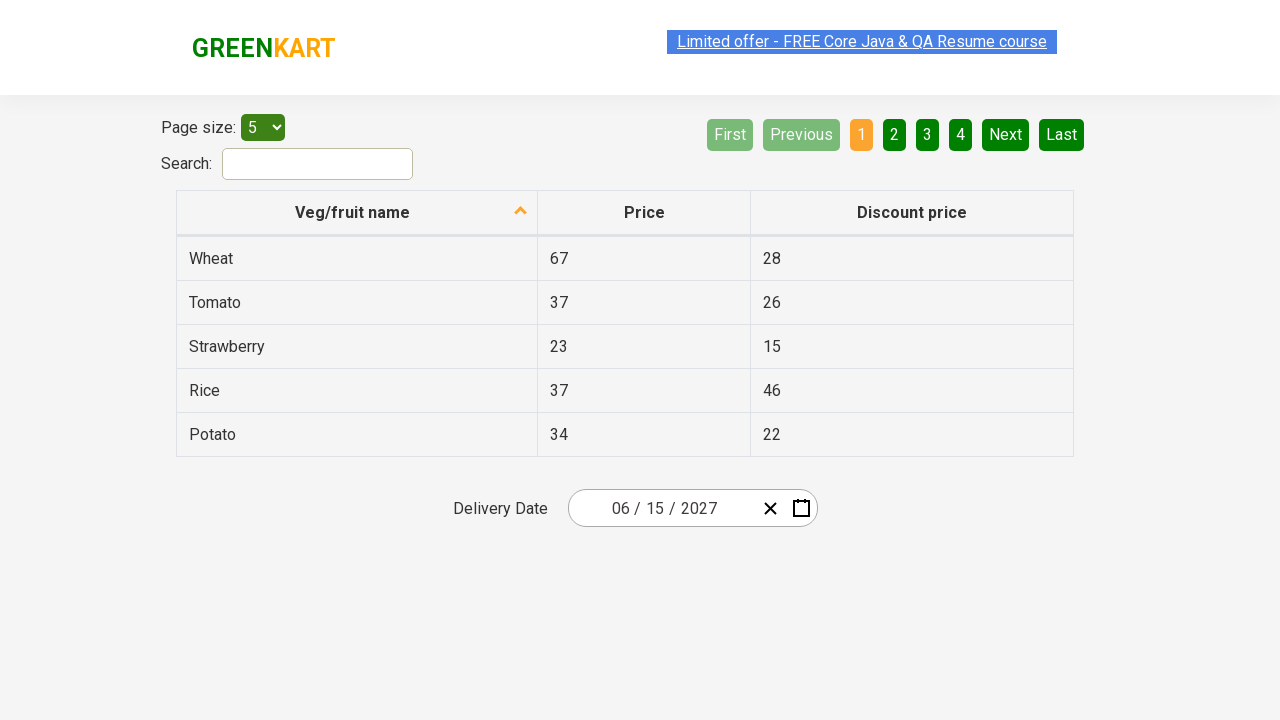

Verified date picker input fields contain correct values: June 15, 2027
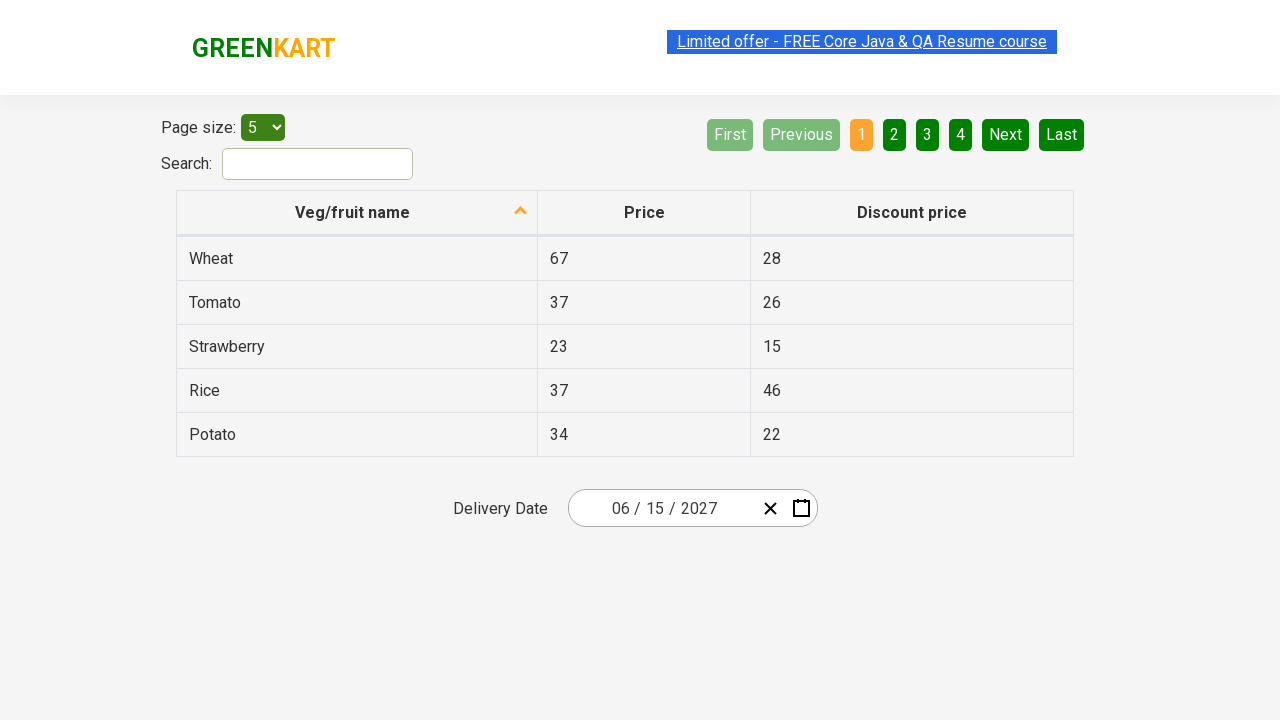

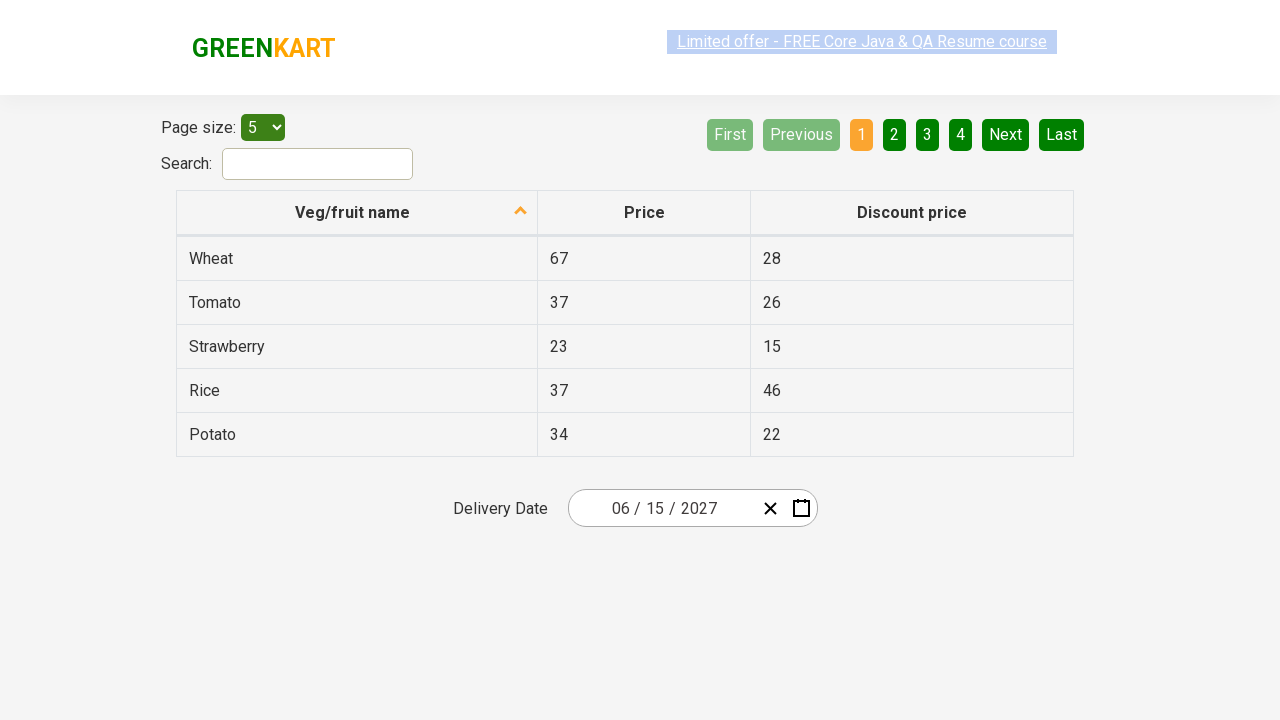